Tests browser tab functionality by clicking a button that opens a new tab, switching to the new tab, and verifying the sample heading text is displayed

Starting URL: https://demoqa.com/browser-windows

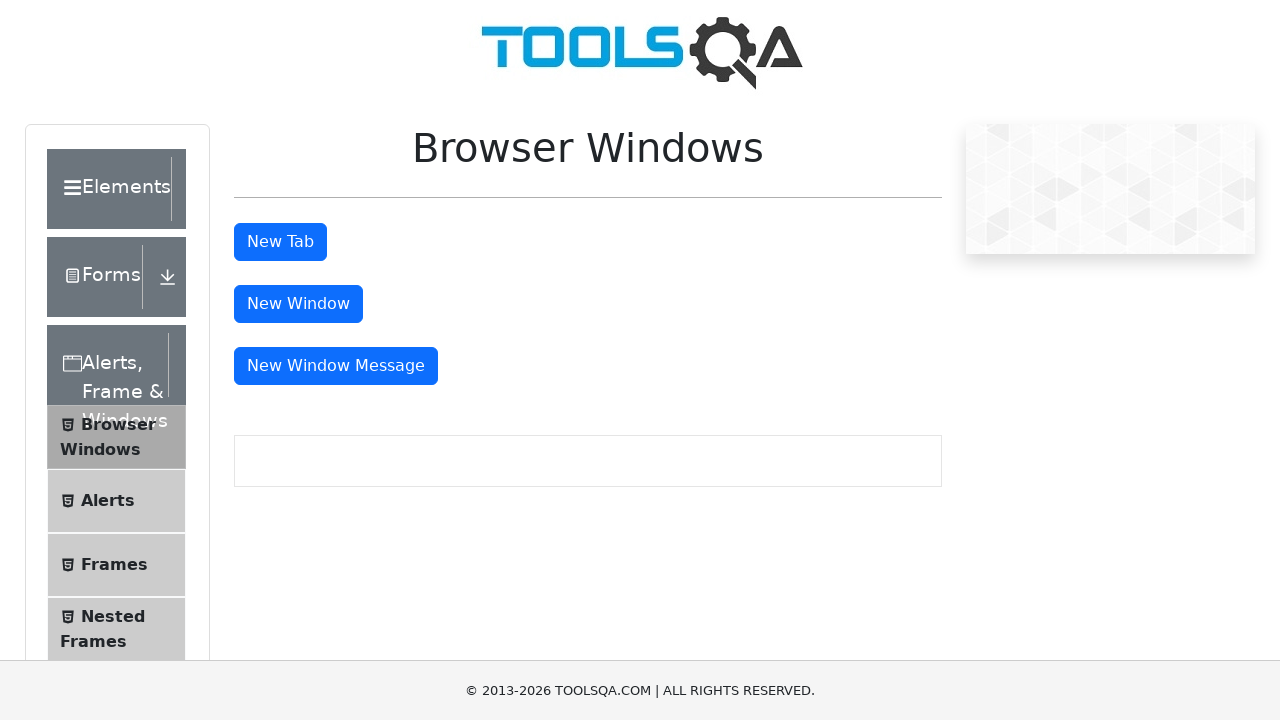

Clicked 'New Tab' button to open a new tab at (280, 242) on button#tabButton
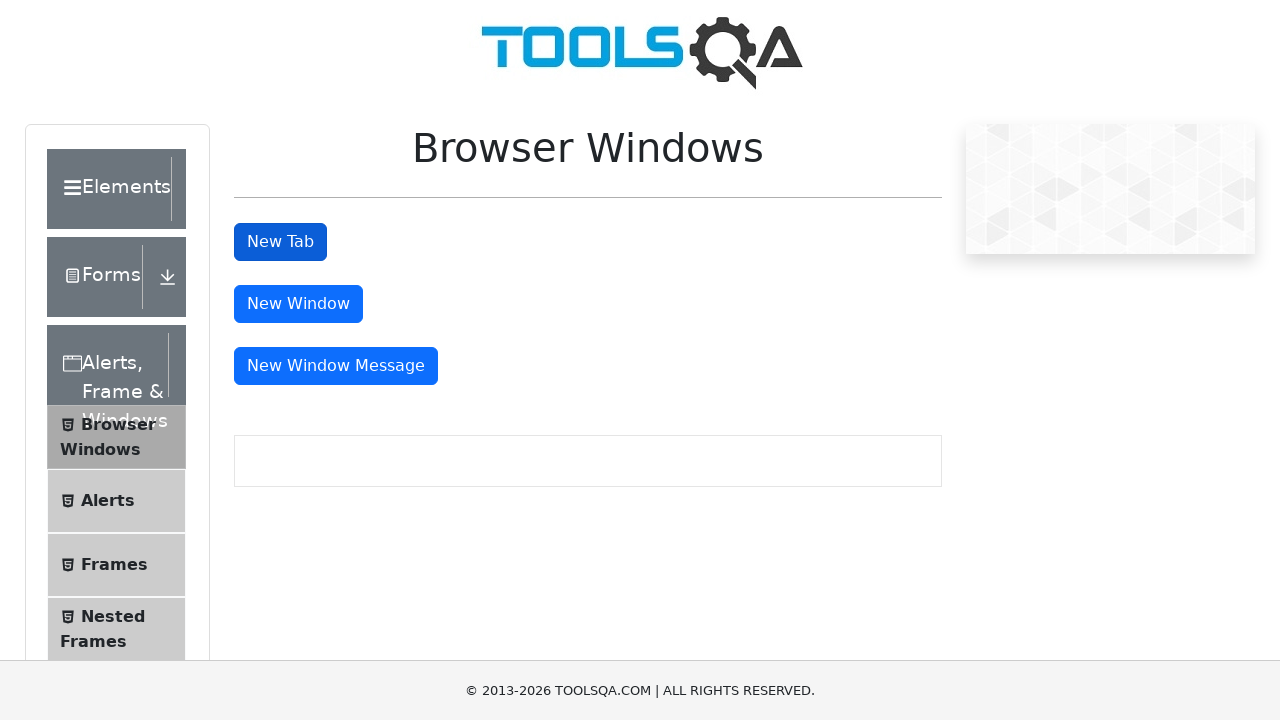

Retrieved new tab reference
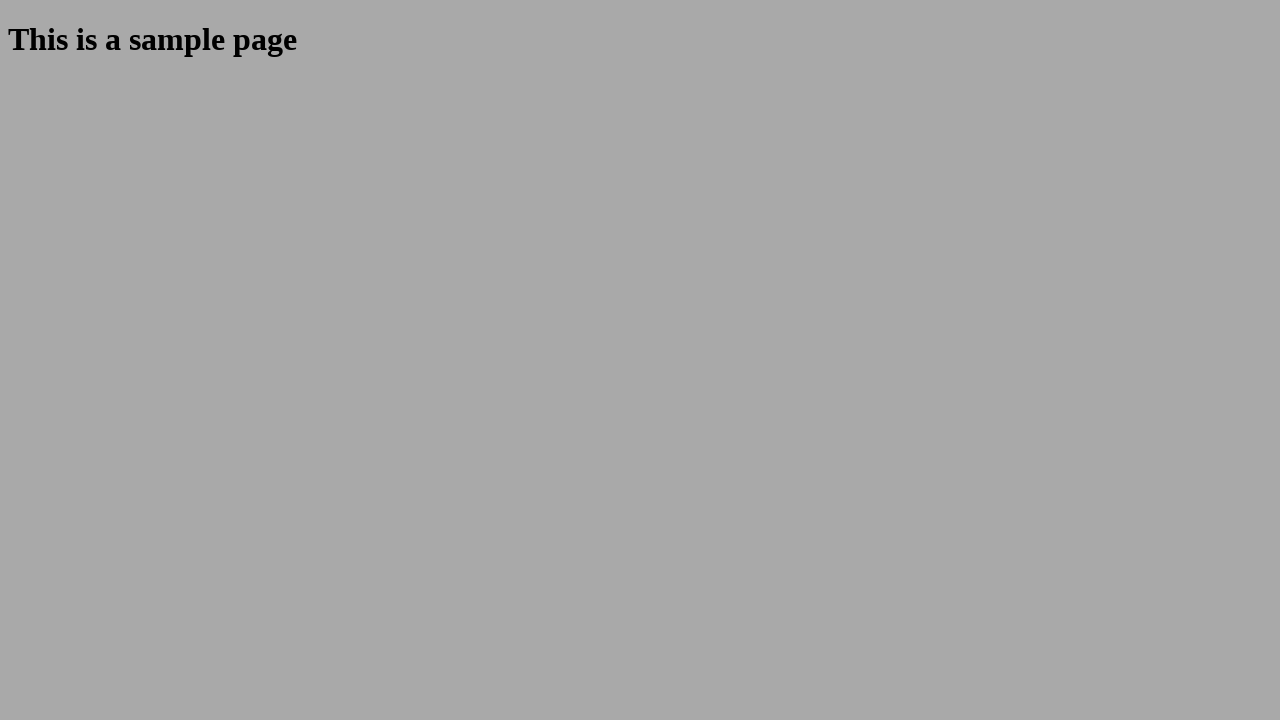

New tab loaded successfully
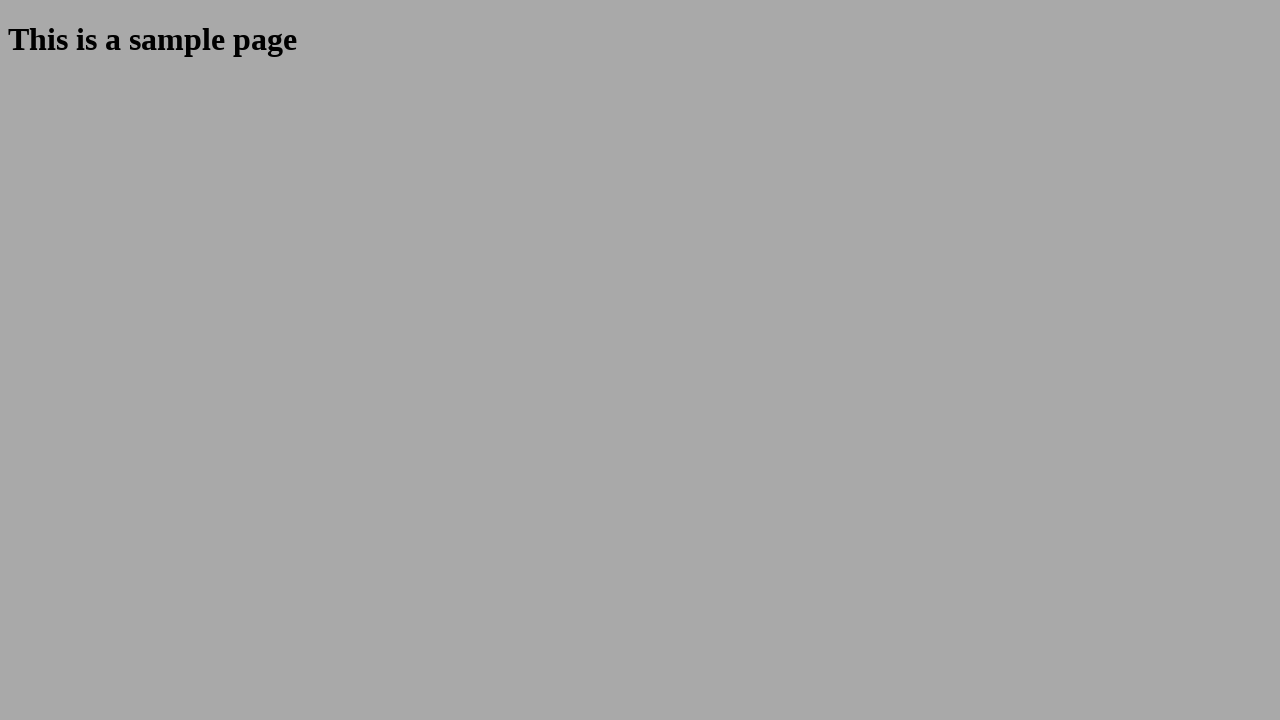

Sample heading element appeared in new tab
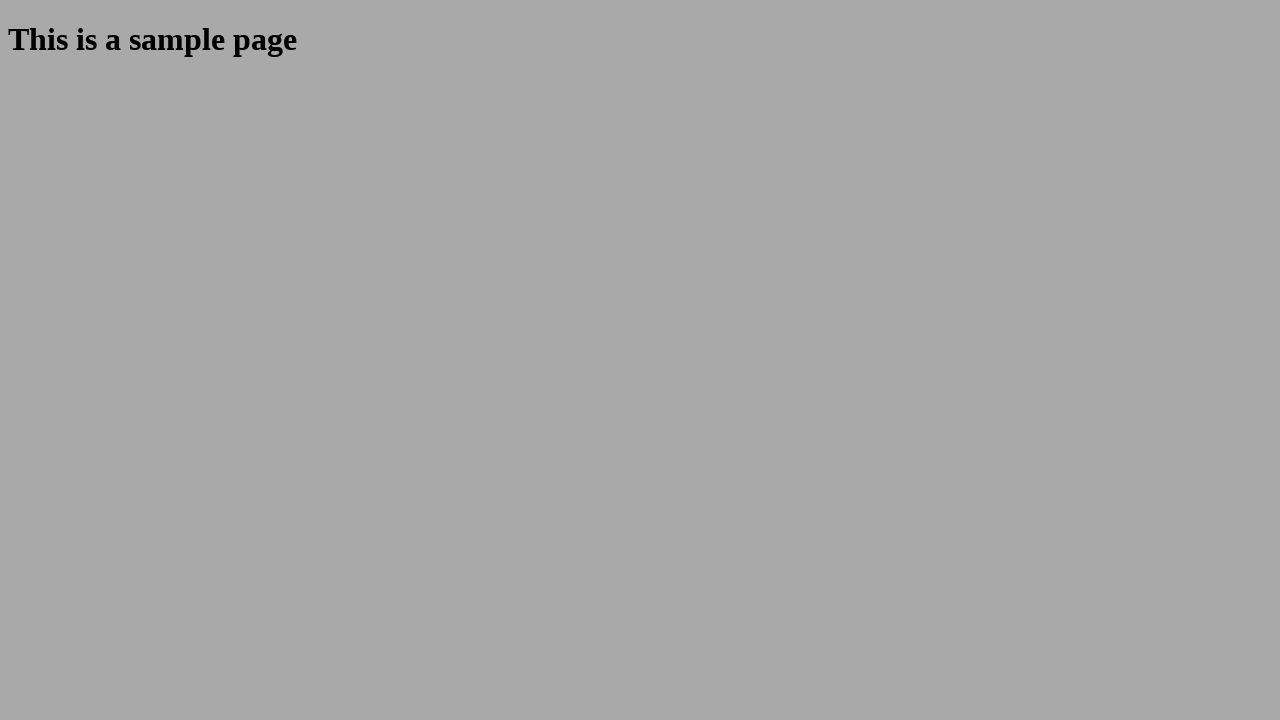

Retrieved sample heading text content
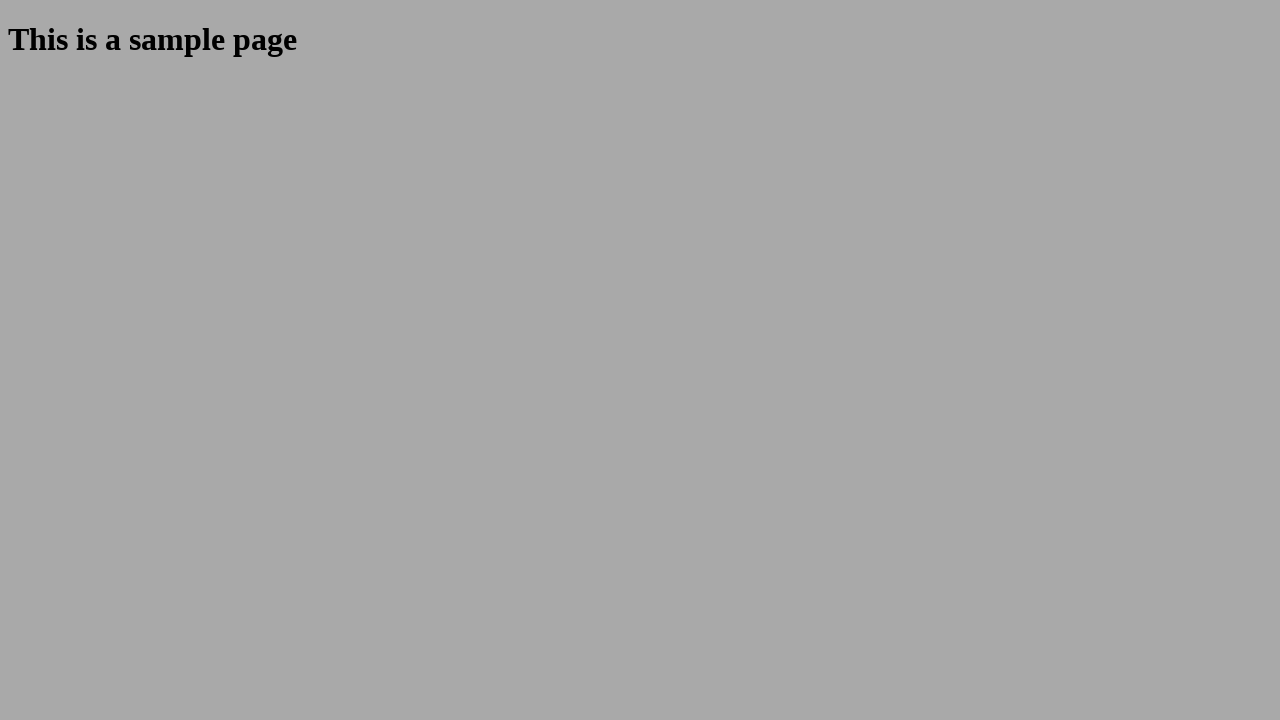

Closed the new tab
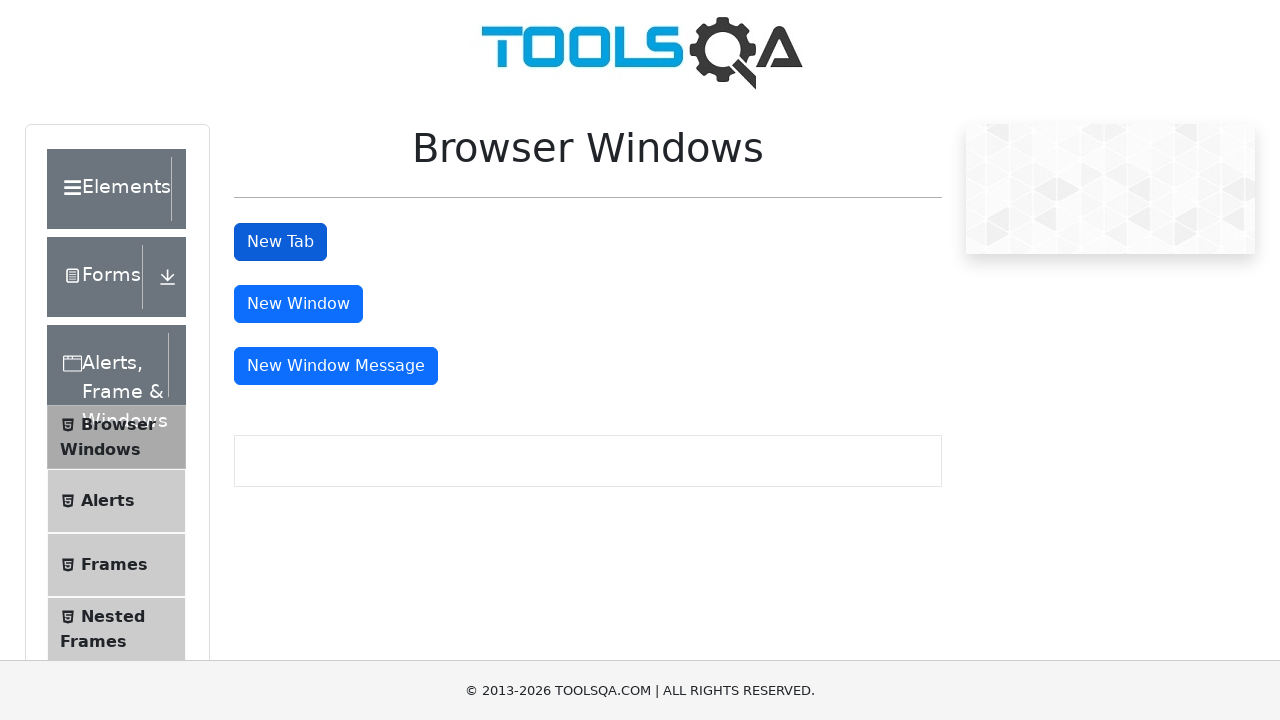

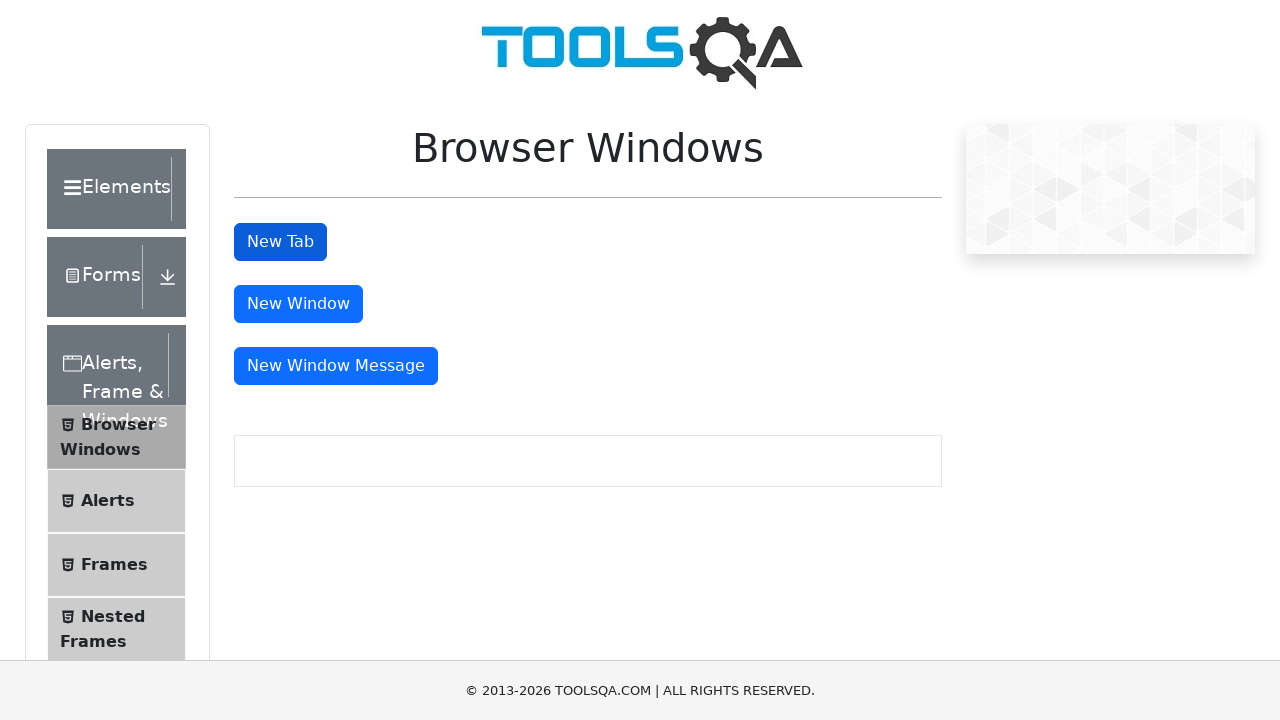